Navigates through different tabs on the APSRTC website including Ticket Status, Home, Cancel Ticket, Gallery, Track Service, and Wallet

Starting URL: https://www.apsrtconline.in/

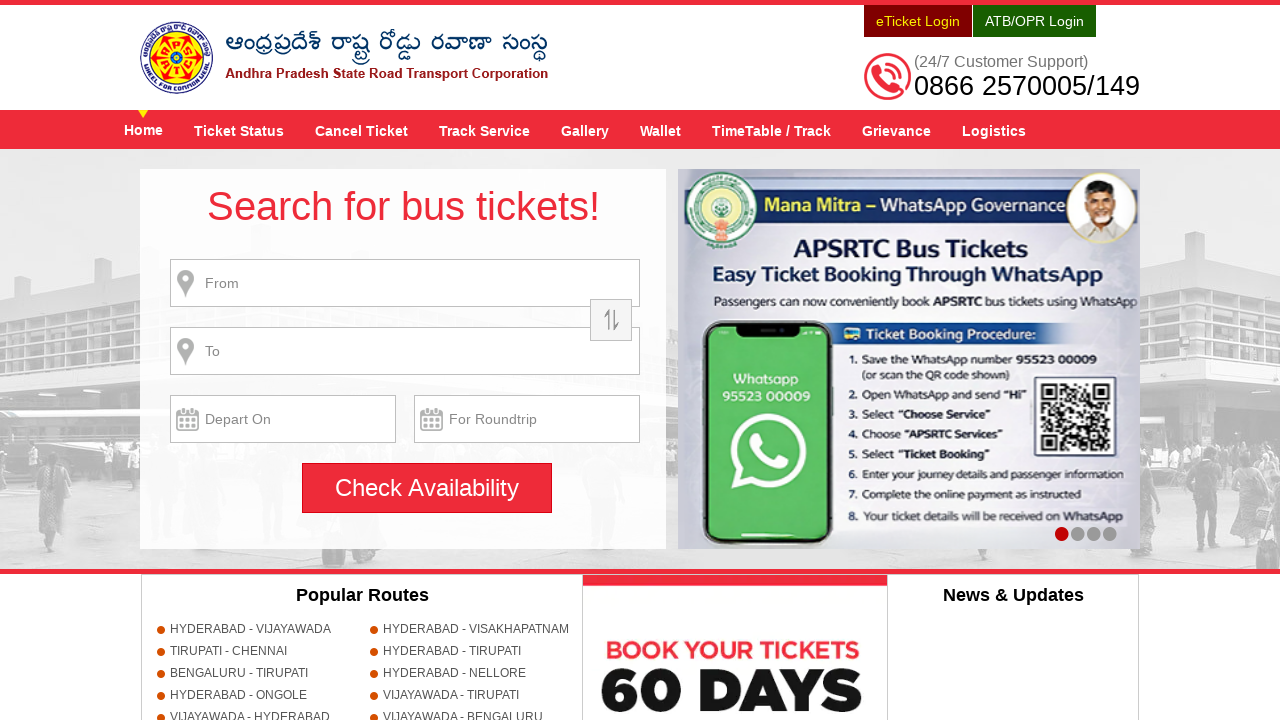

Clicked on Ticket Status tab at (239, 130) on xpath=//a[@title='Ticket Status']
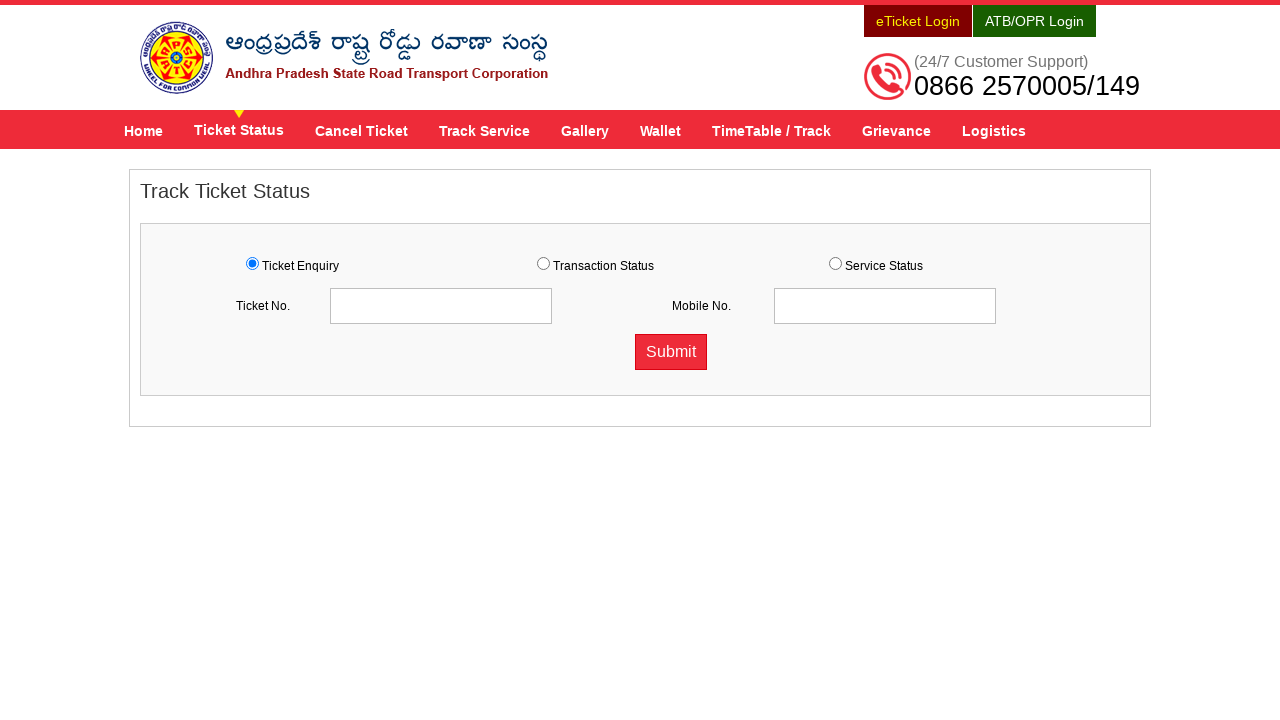

Waited for Ticket Status page to load
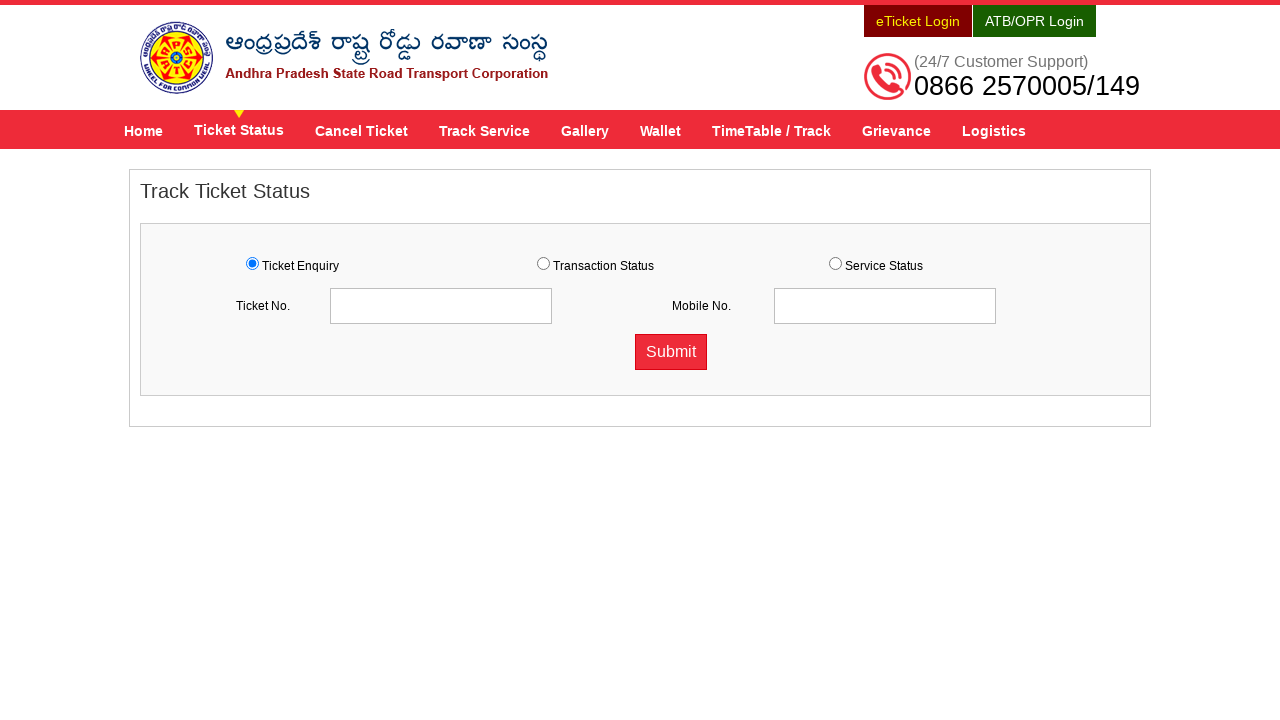

Clicked on Home tab at (144, 130) on xpath=//a[@title='Home']
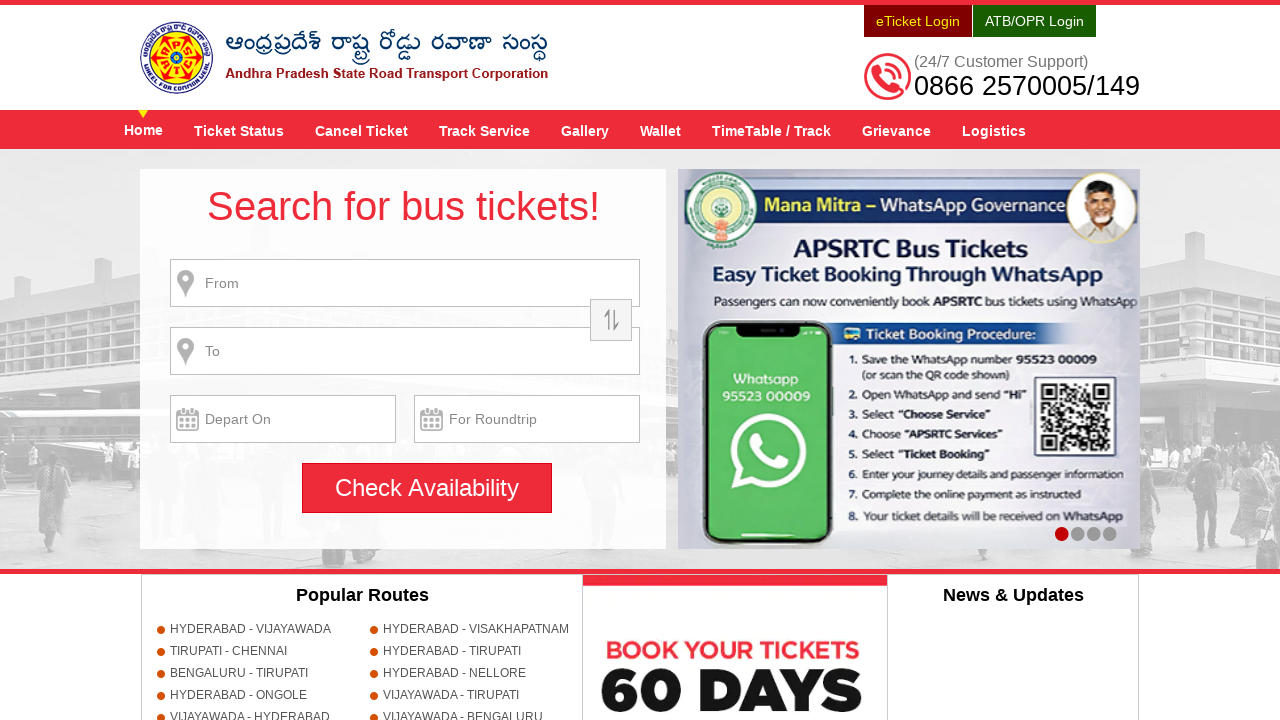

Waited for Home page to load
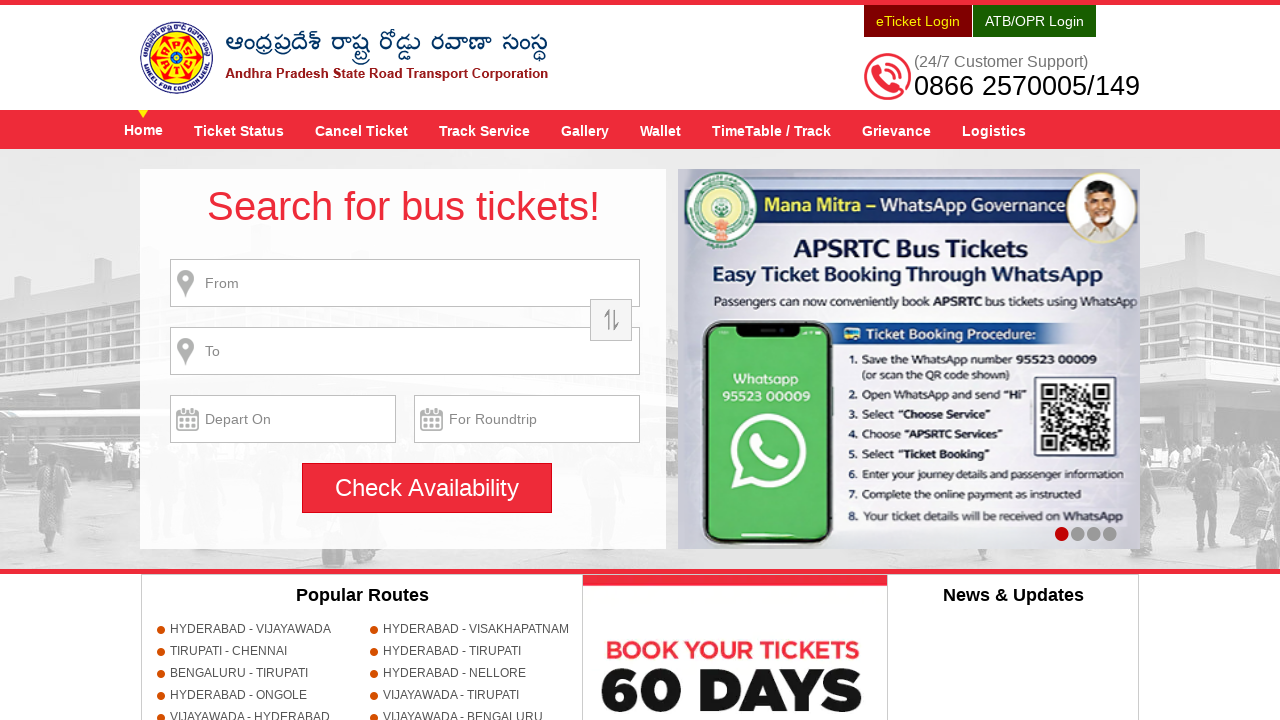

Clicked on Cancel Ticket tab at (362, 130) on xpath=//a[@title='Cancel Ticket']
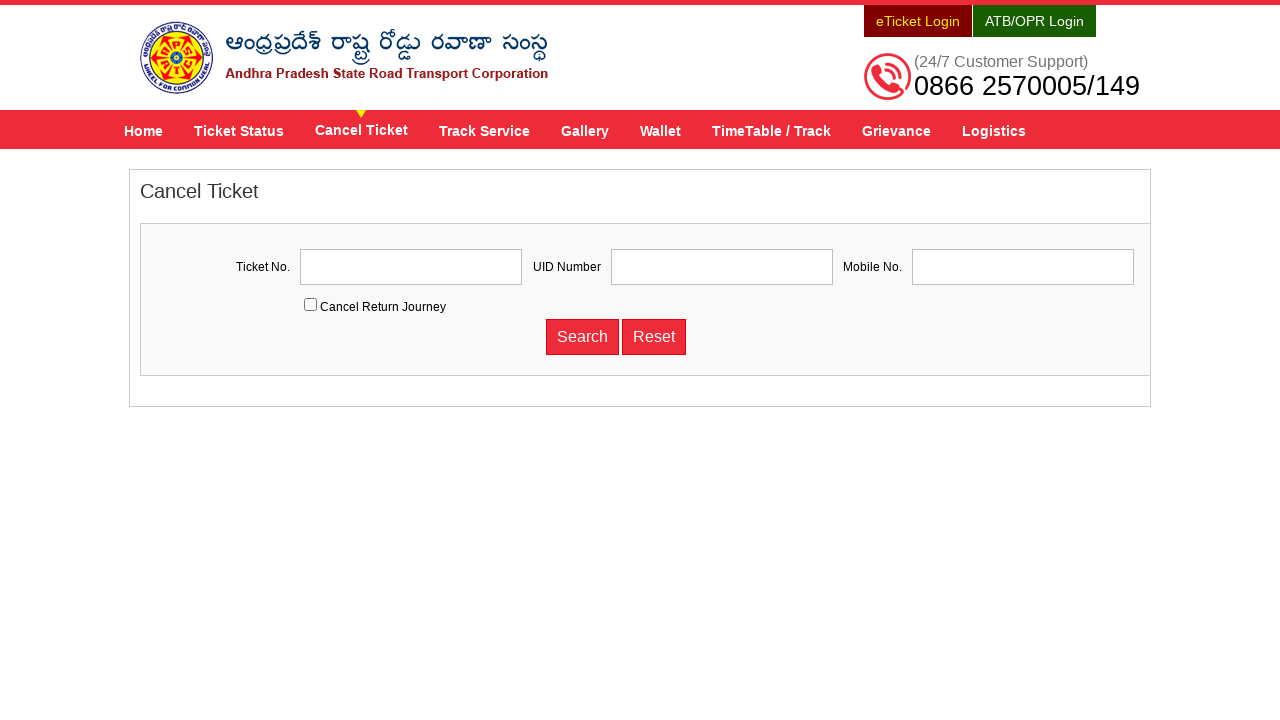

Waited for Cancel Ticket page to load
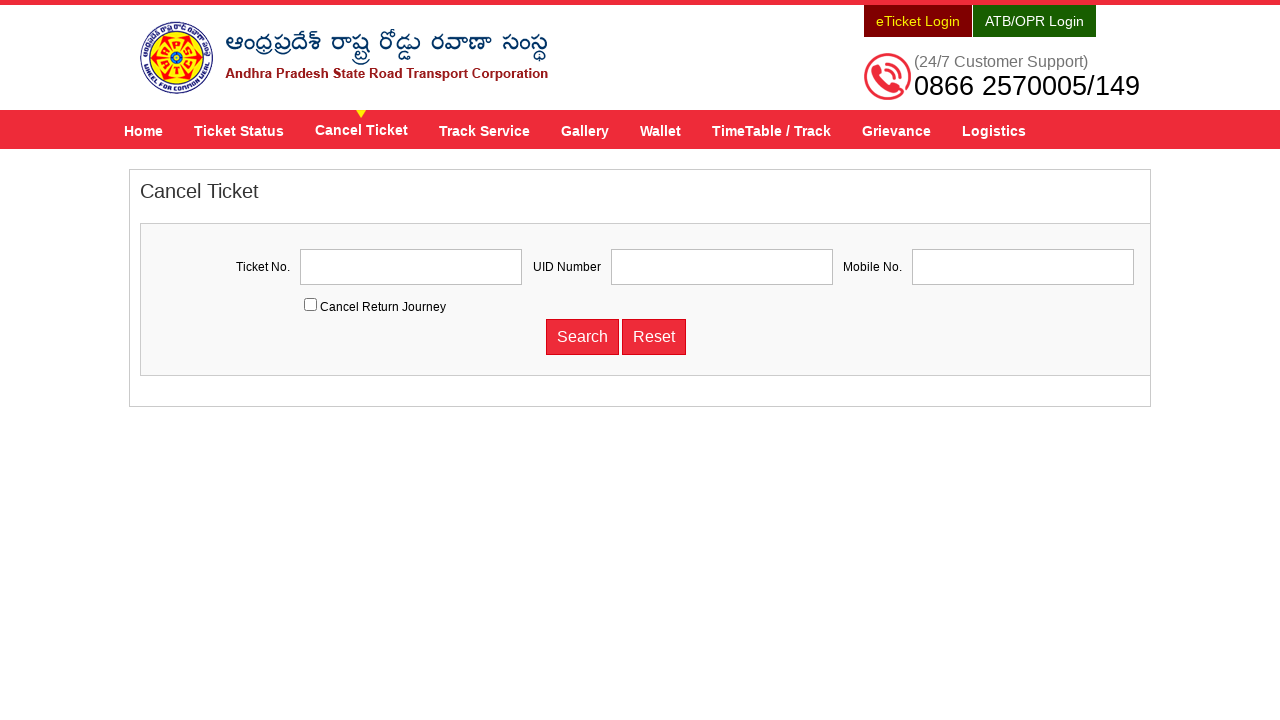

Clicked on Gallery tab at (585, 130) on xpath=//a[@title='Gallery']
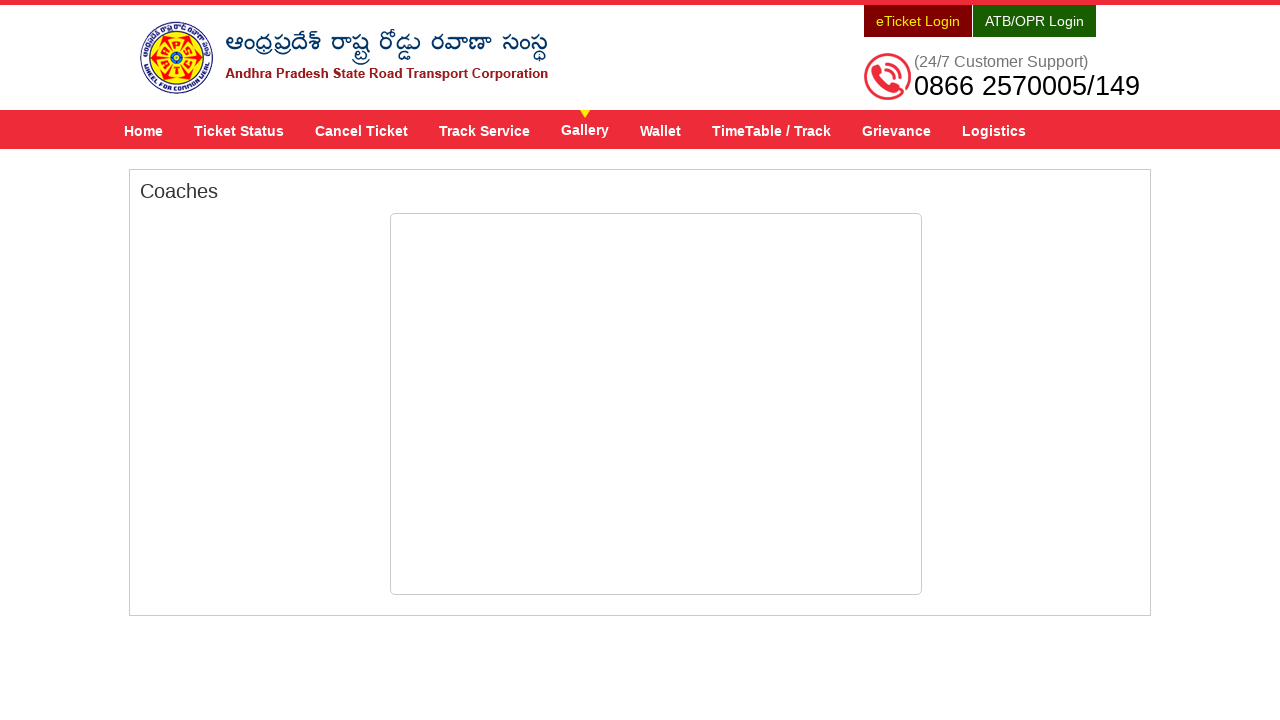

Waited for Gallery page to load
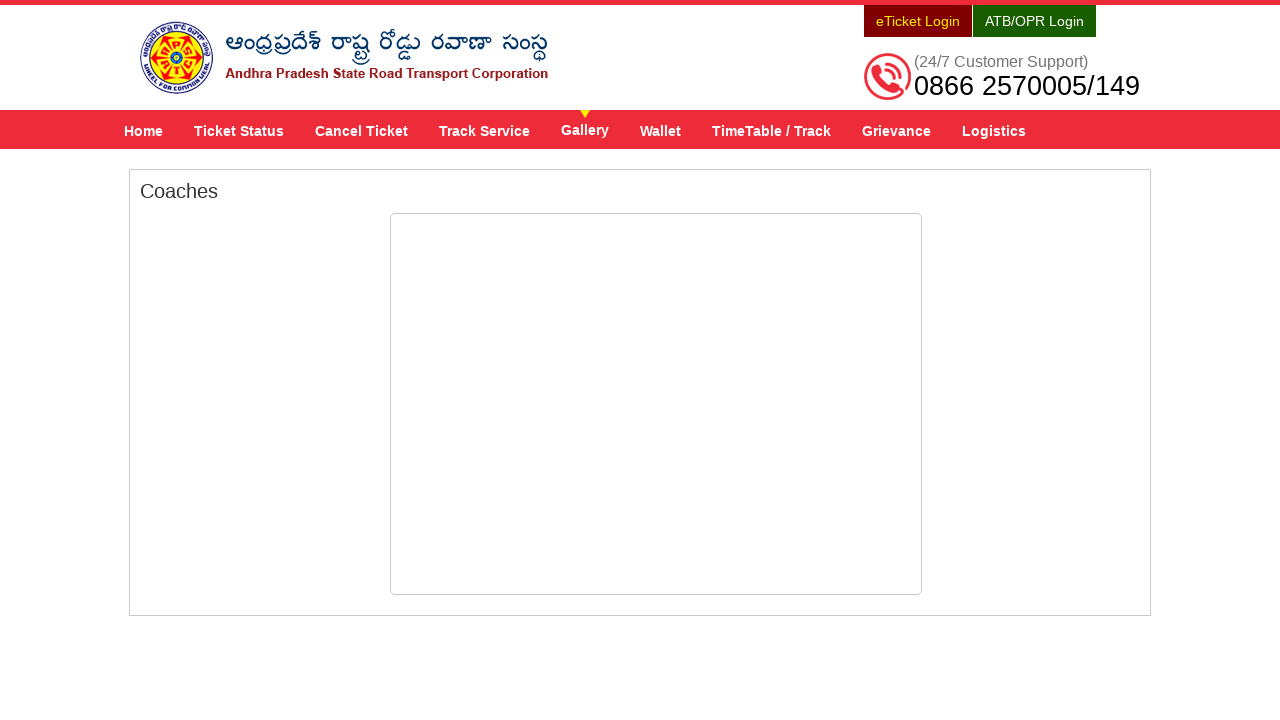

Clicked on Track Service tab at (484, 130) on xpath=//a[@title='Track Service']
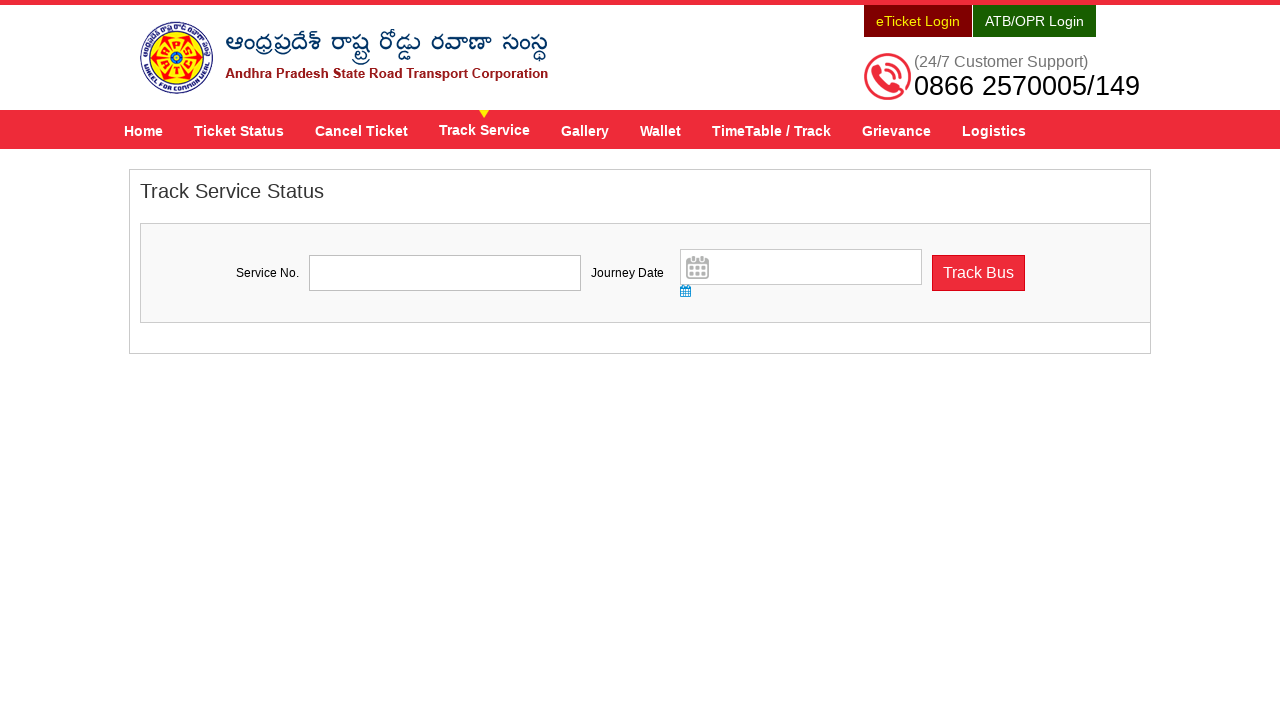

Waited for Track Service page to load
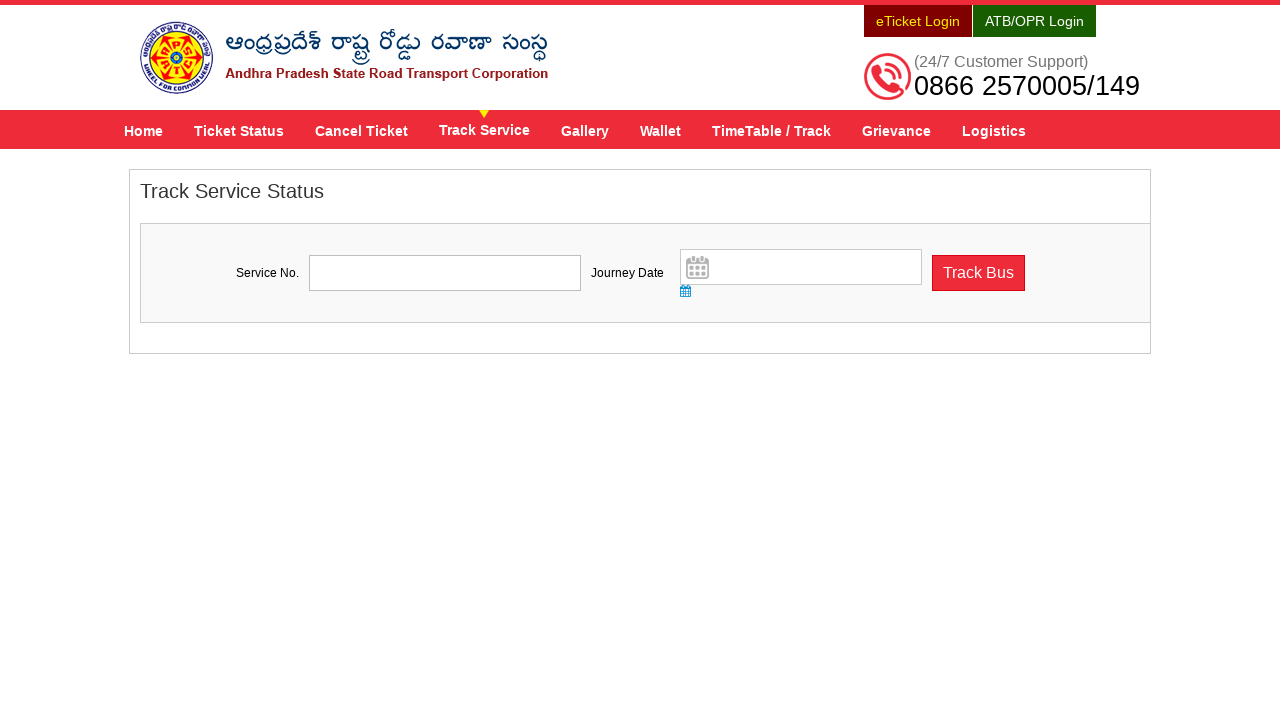

Clicked on Wallet tab at (660, 130) on xpath=//a[@title='Wallet']
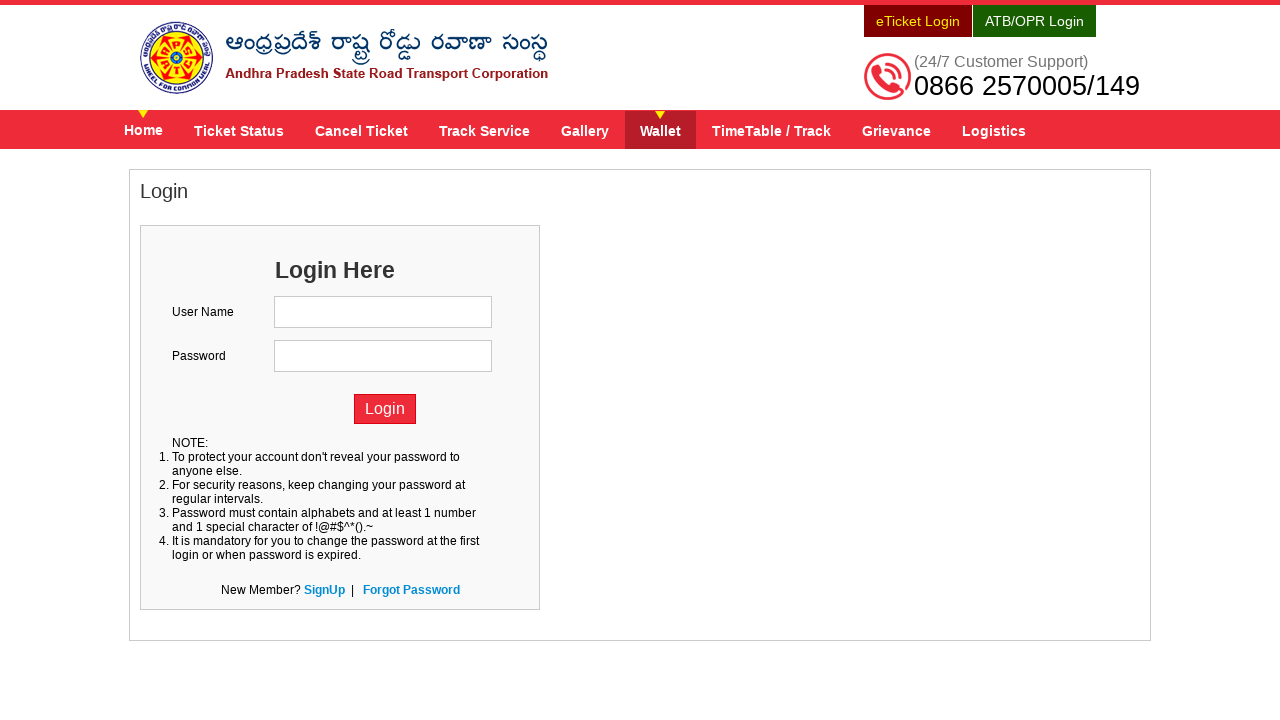

Waited for Wallet page to load
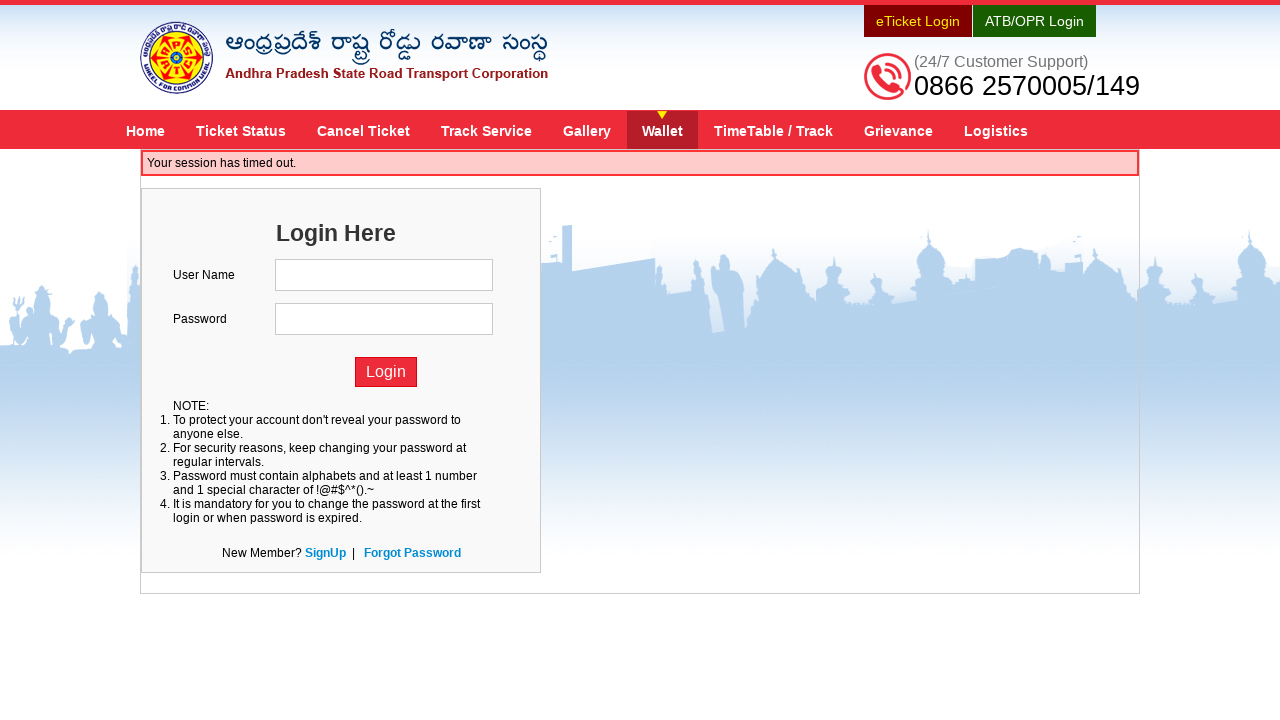

Clicked on Ticket Status tab again at (241, 130) on xpath=//a[@title='Ticket Status']
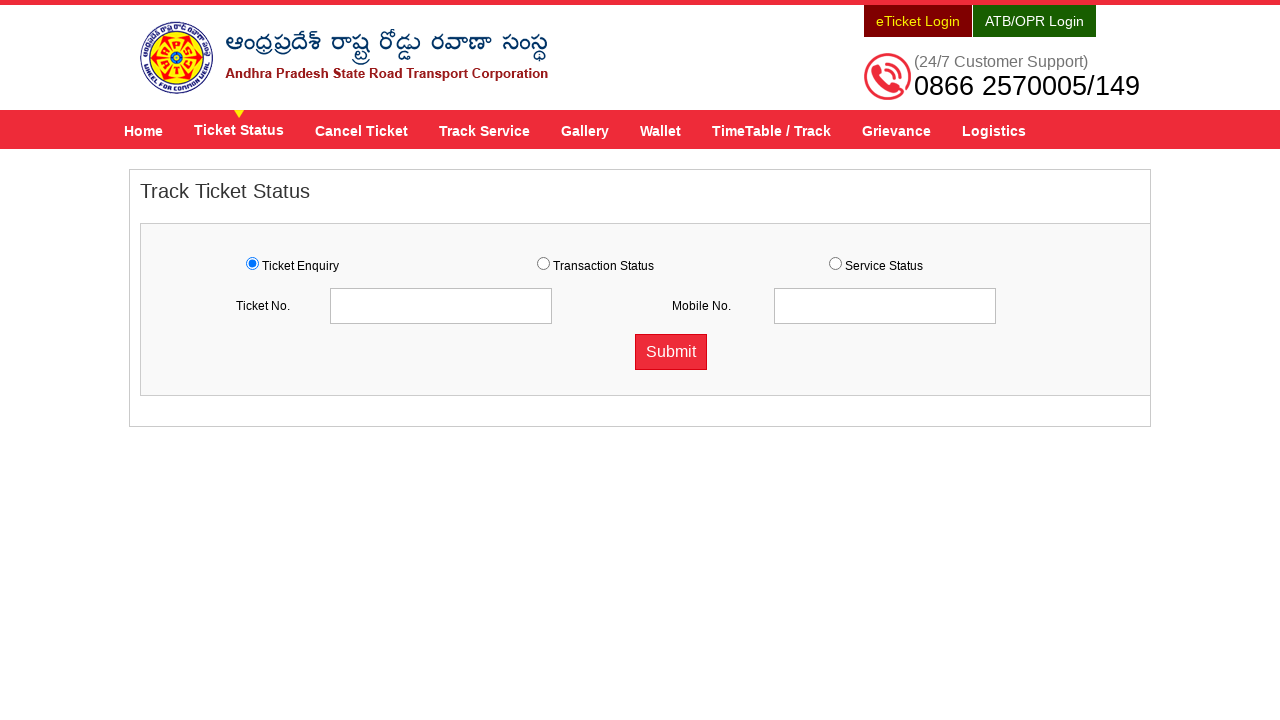

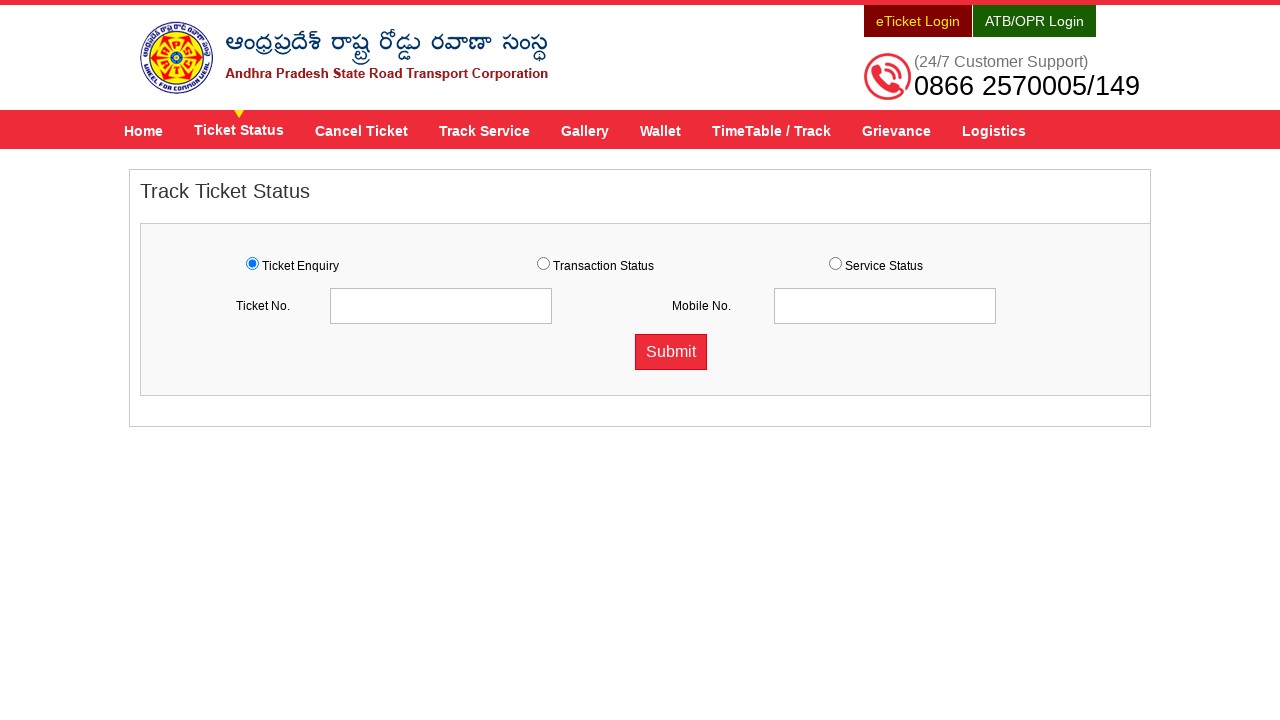